Navigates to multiple URLs, counts the number of links on each page, and identifies which page has the maximum number of links

Starting URL: https://www.lambdatest.com/blog/selenium-best-practices-for-web-testing/

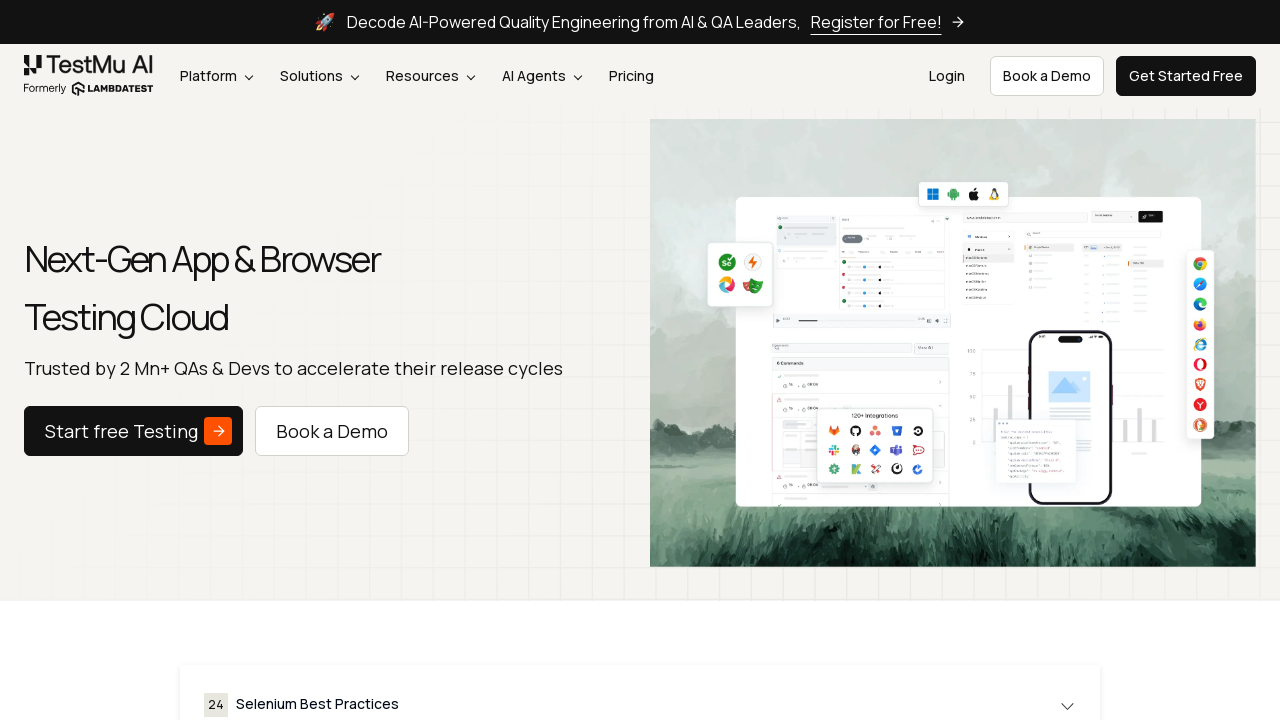

Navigated to URL: https://www.ministryoftesting.com/articles/websites-to-practice-testing
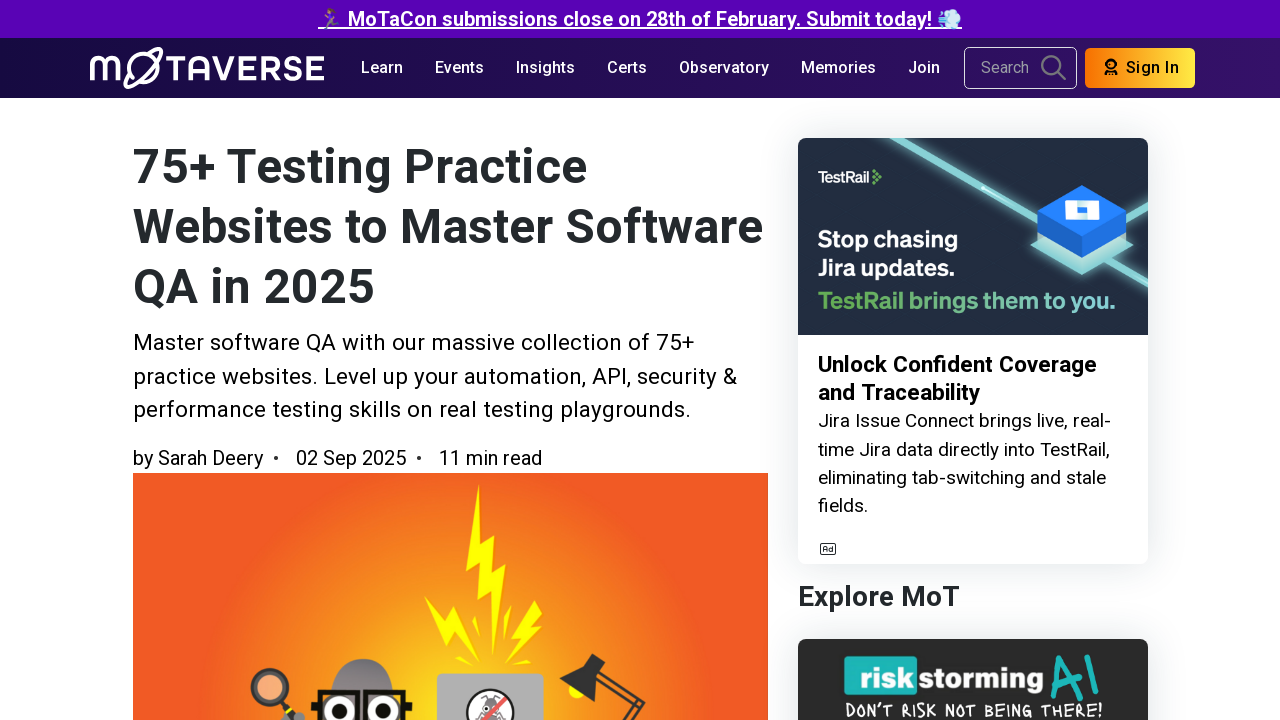

Retrieved page title: 75+ Testing Practice Websites to Master Software QA in 2025 | Ministry of Testing
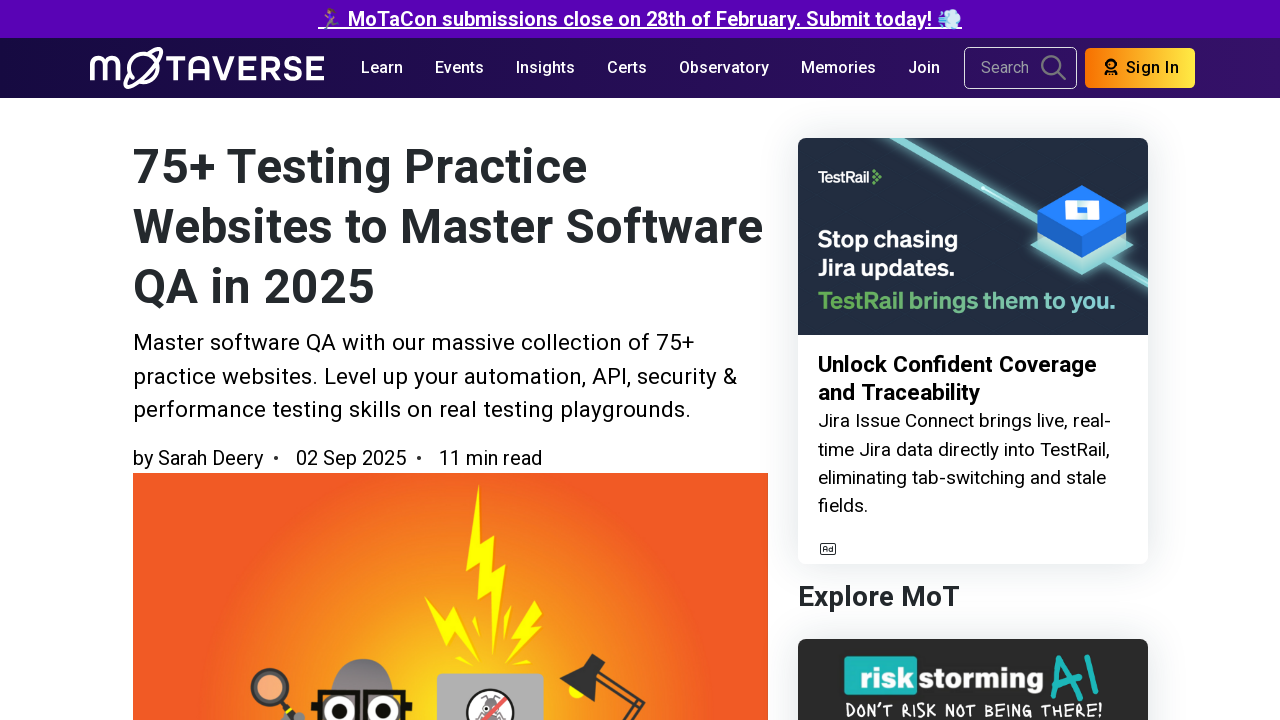

Counted 210 links on page
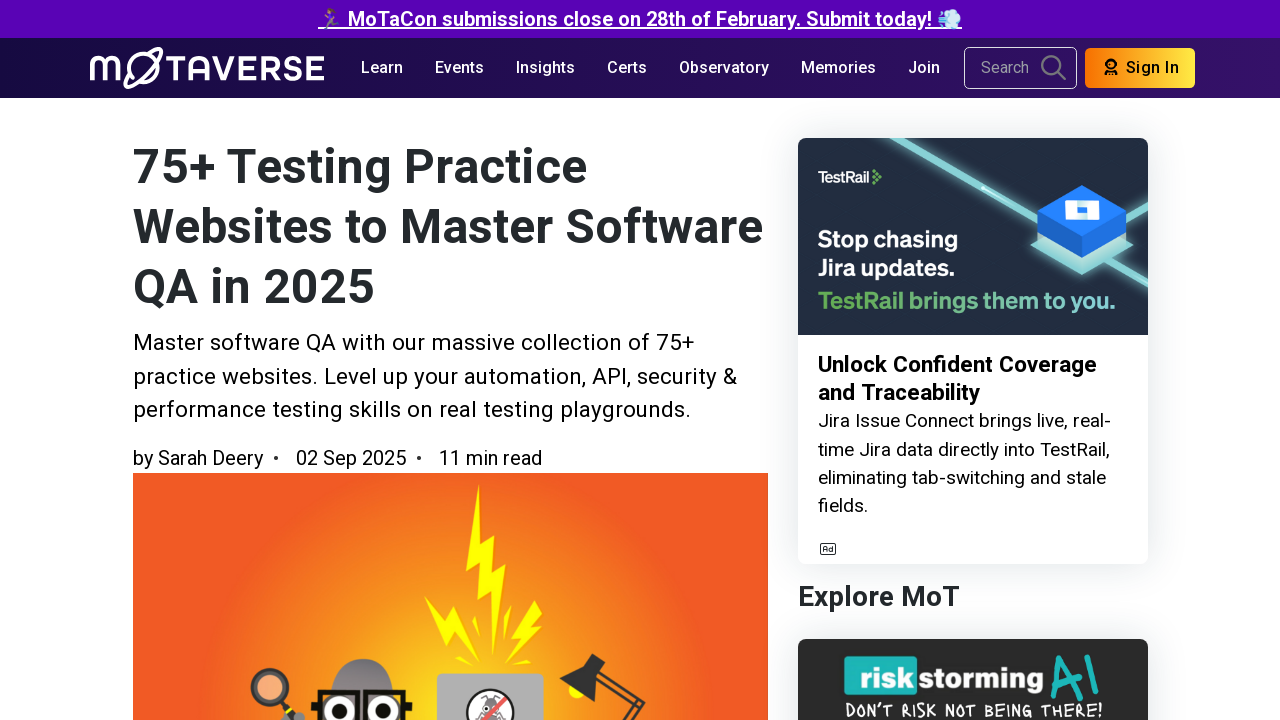

Navigated to URL: https://naveenautomationlabs.com/opencart/
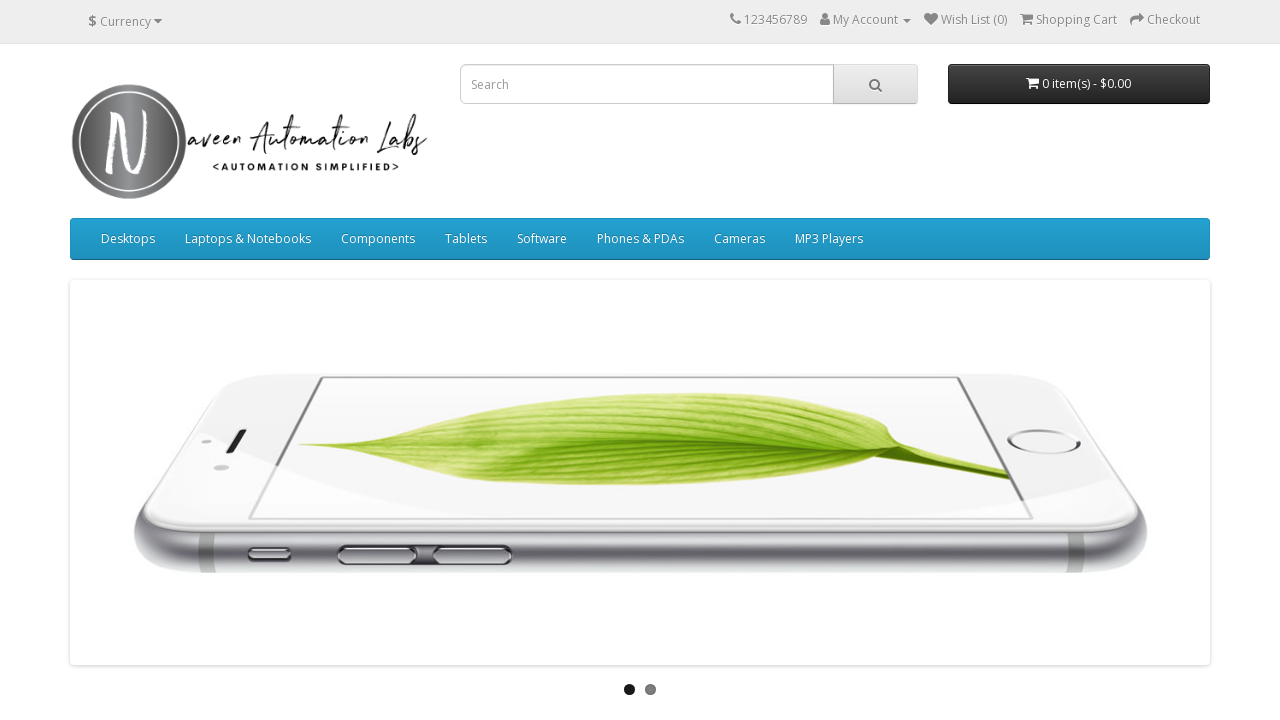

Retrieved page title: Your Store
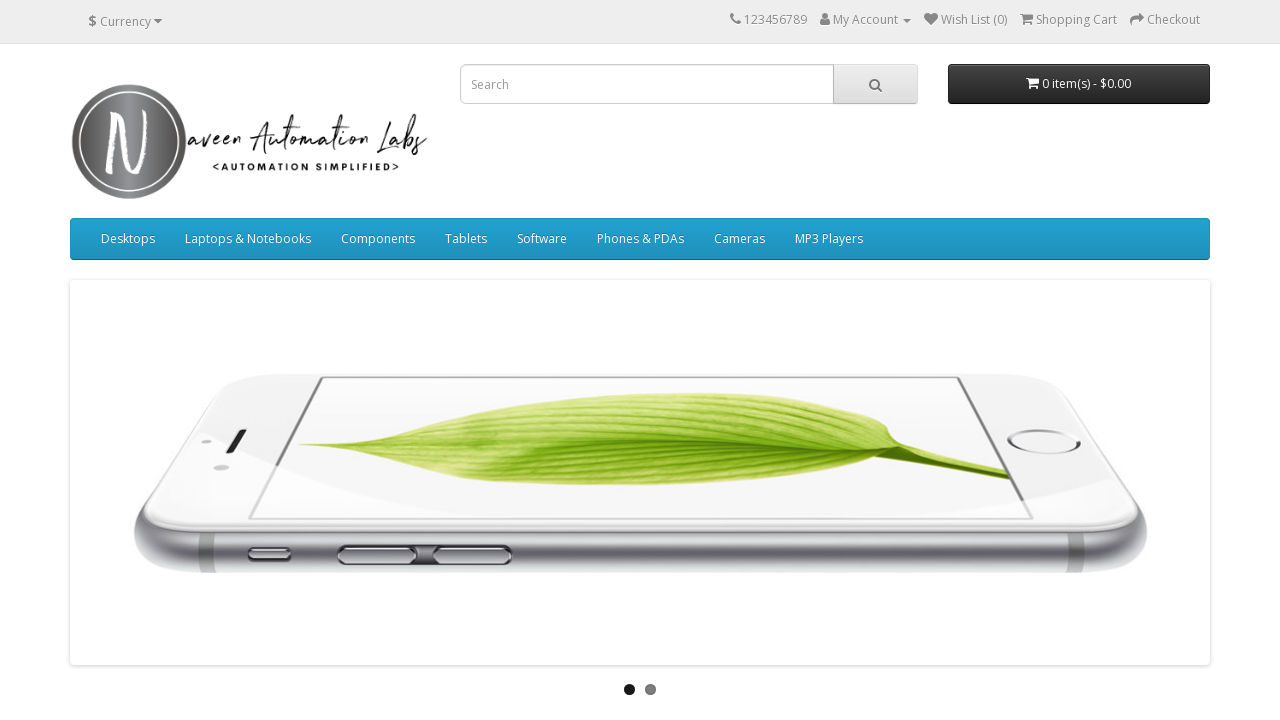

Counted 73 links on page
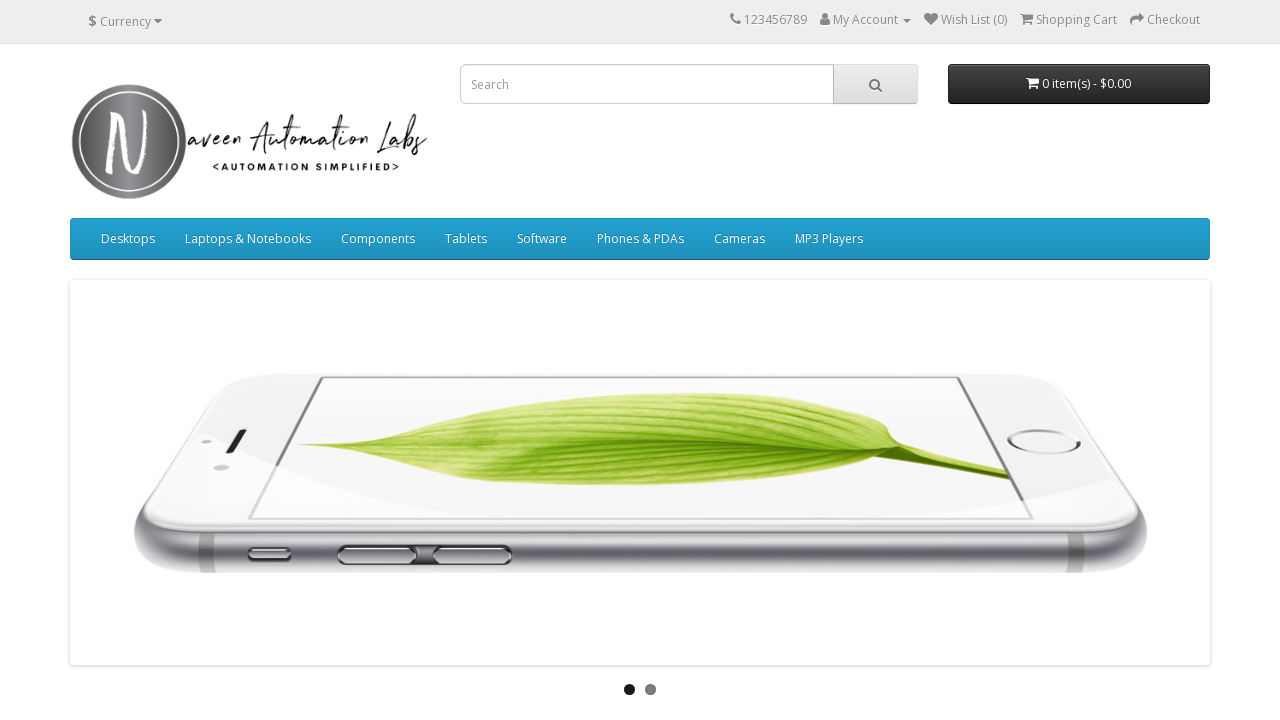

Navigated to URL: https://demo.guru99.com/
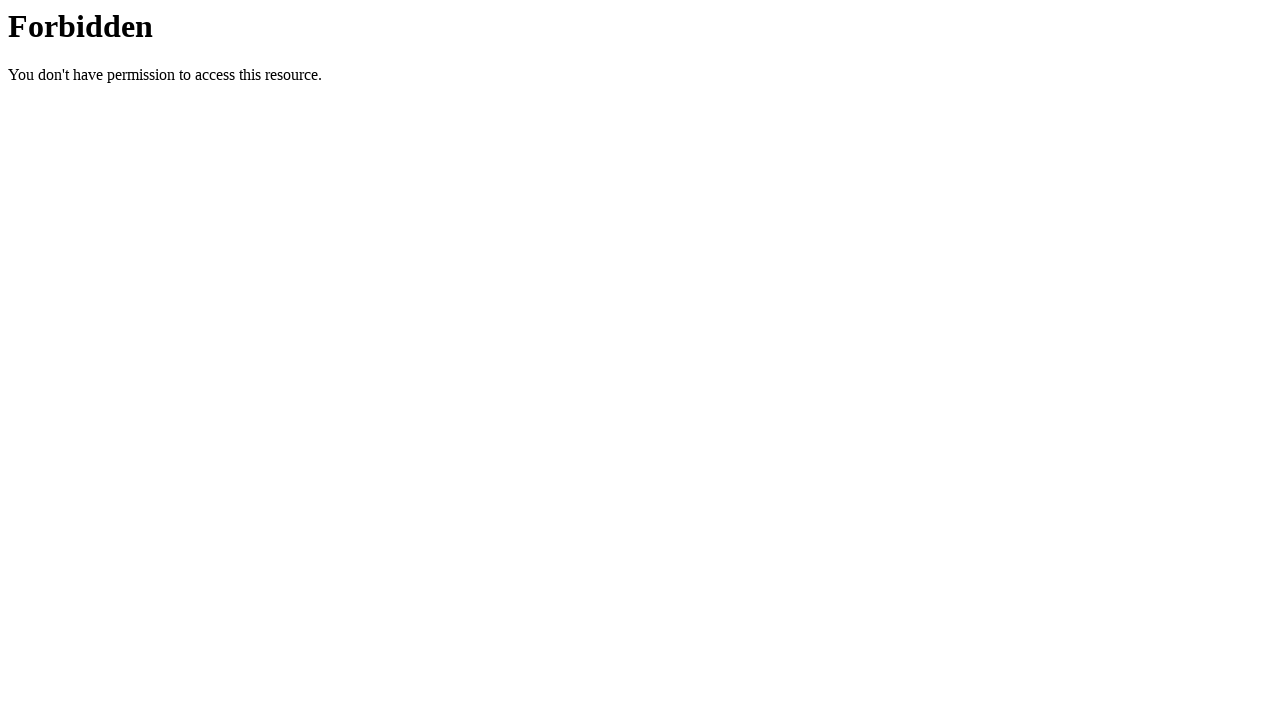

Retrieved page title: 403 Forbidden
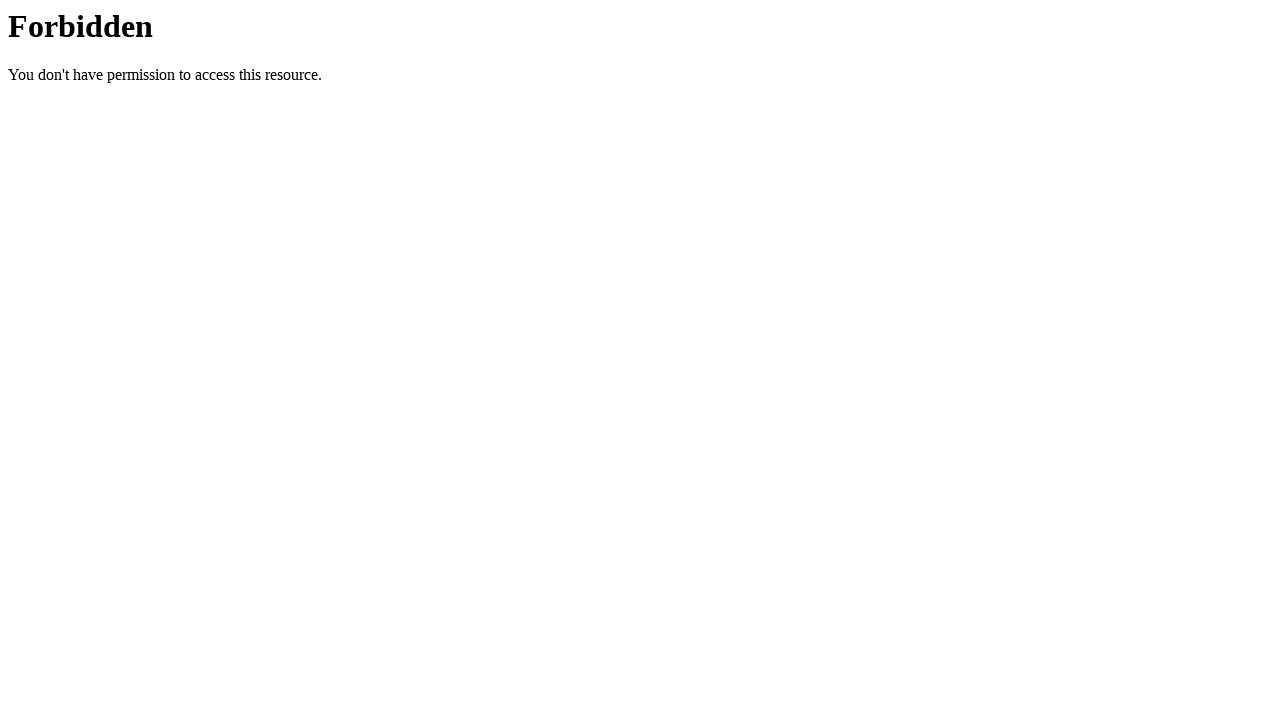

Counted 0 links on page
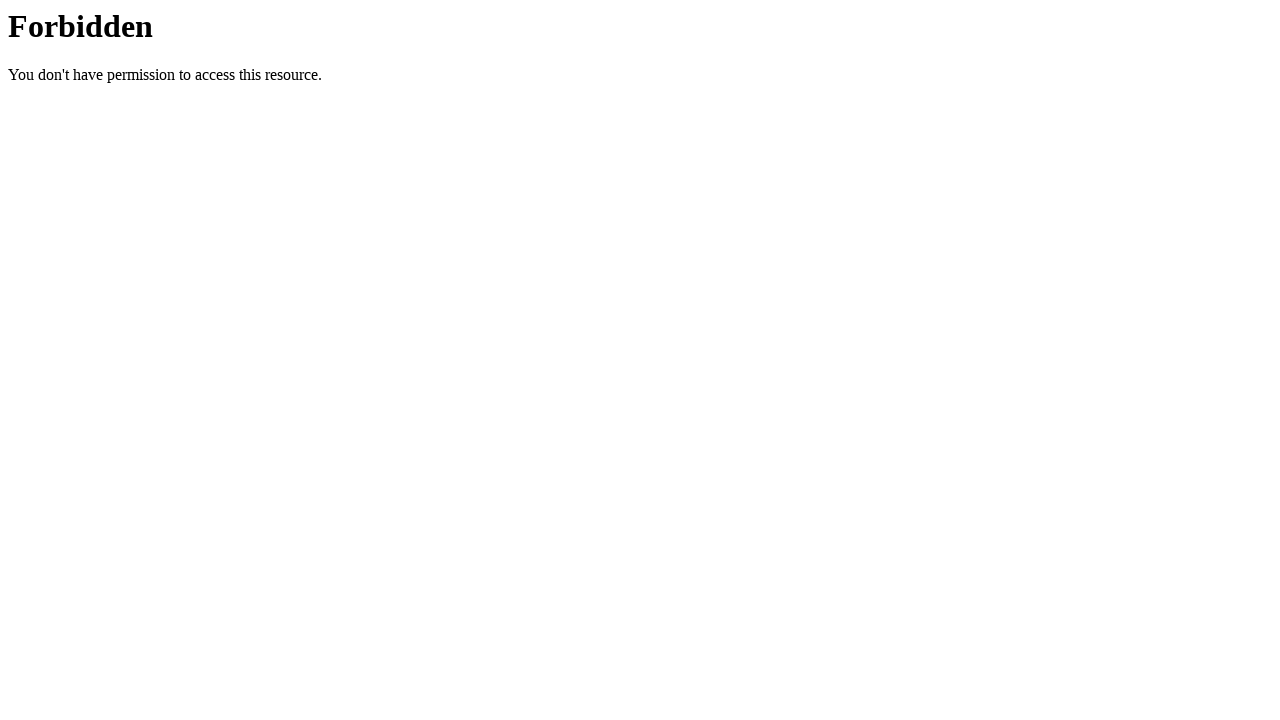

Retrieved initial page title: 403 Forbidden
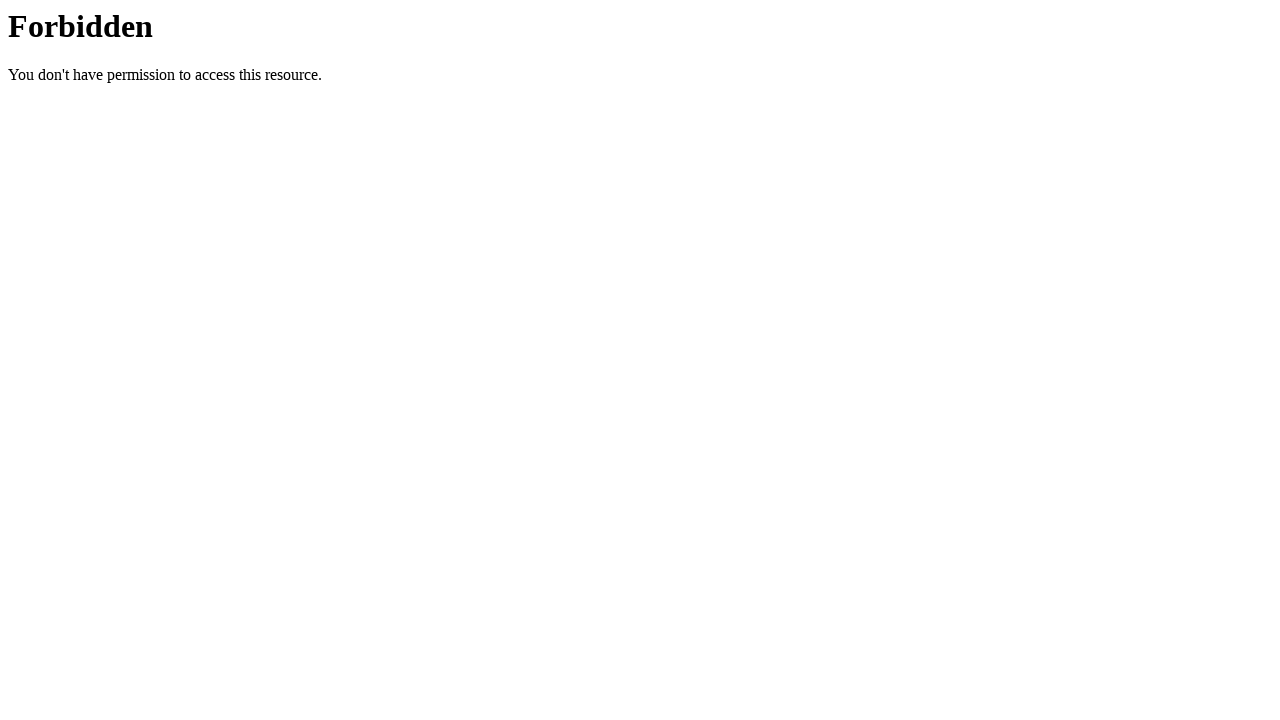

Counted 0 links on initial page
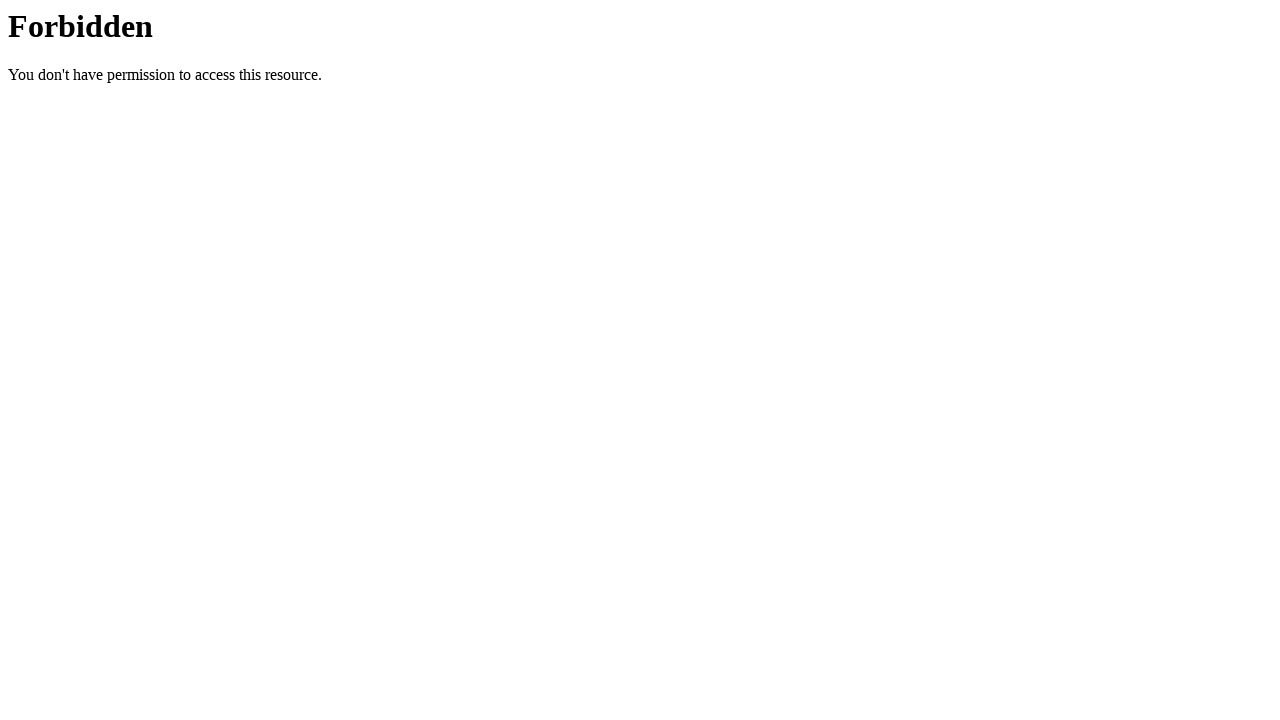

Identified page with maximum links: 75+ Testing Practice Websites to Master Software QA in 2025 | Ministry of Testing with 210 links
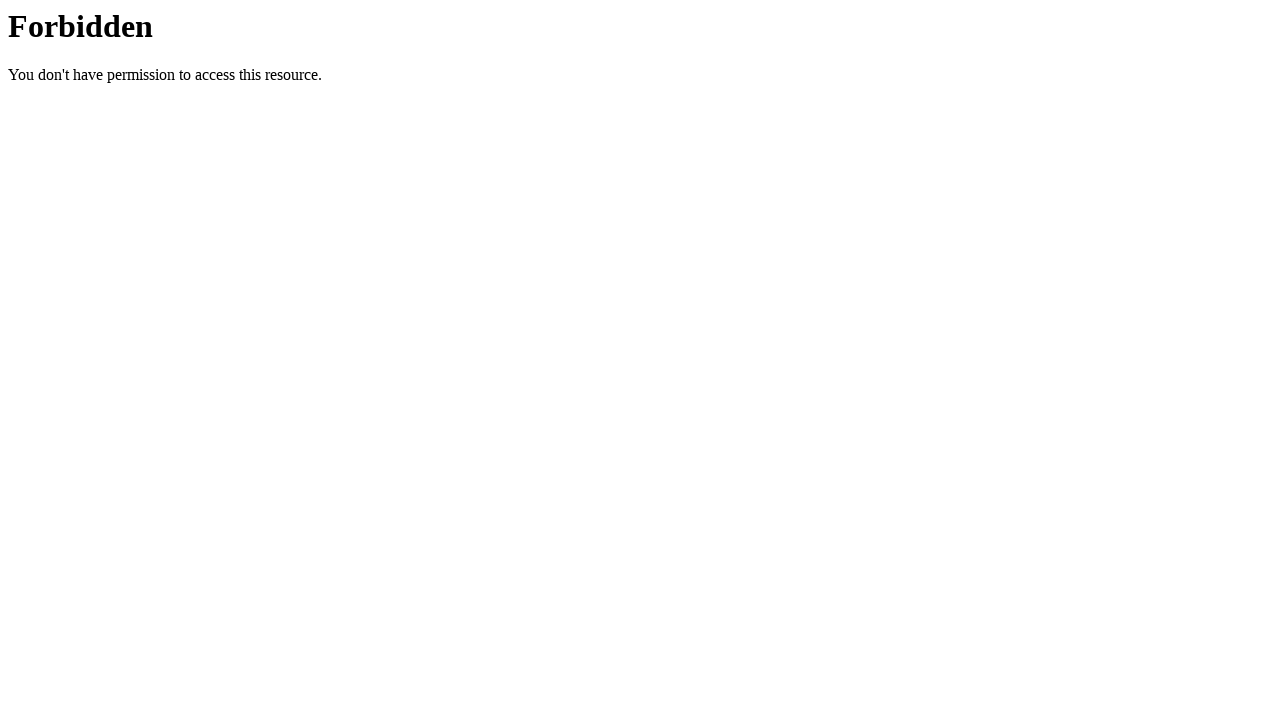

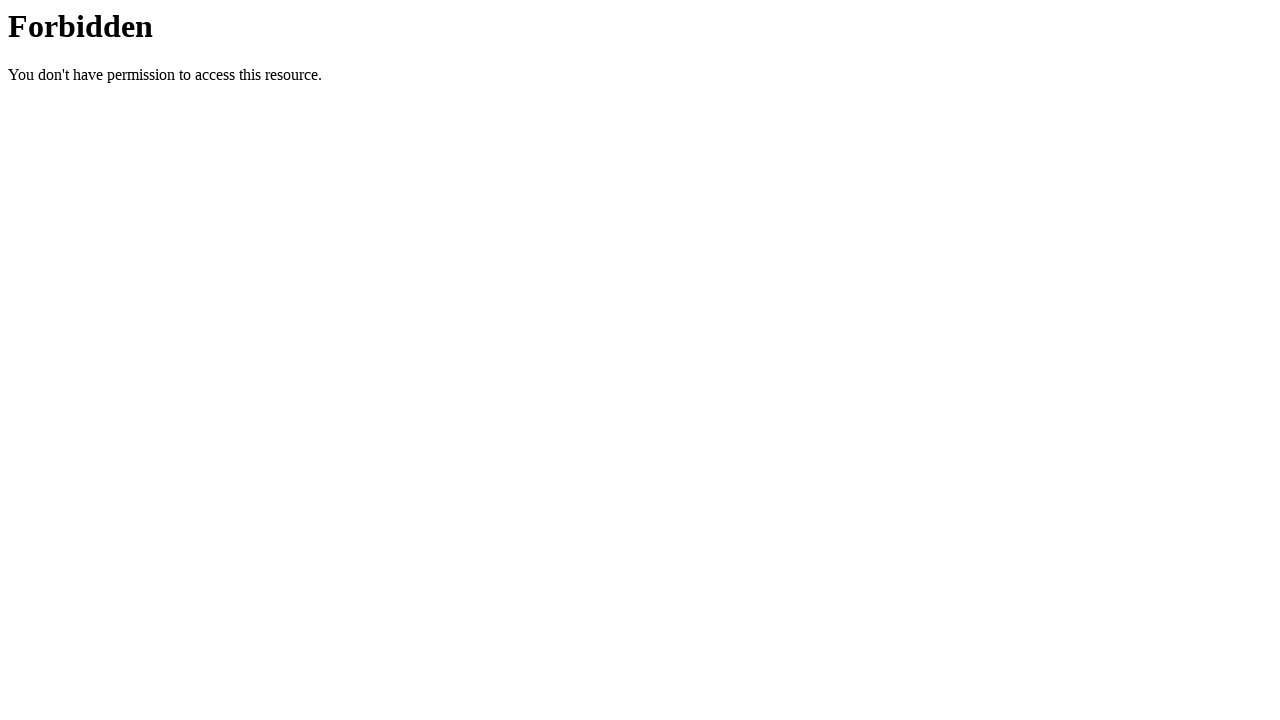